Tests simultaneous green and blue loading functionality by clicking the combined button and verifying multiple loading state transitions for both colors.

Starting URL: https://kristinek.github.io/site/examples/loading_color

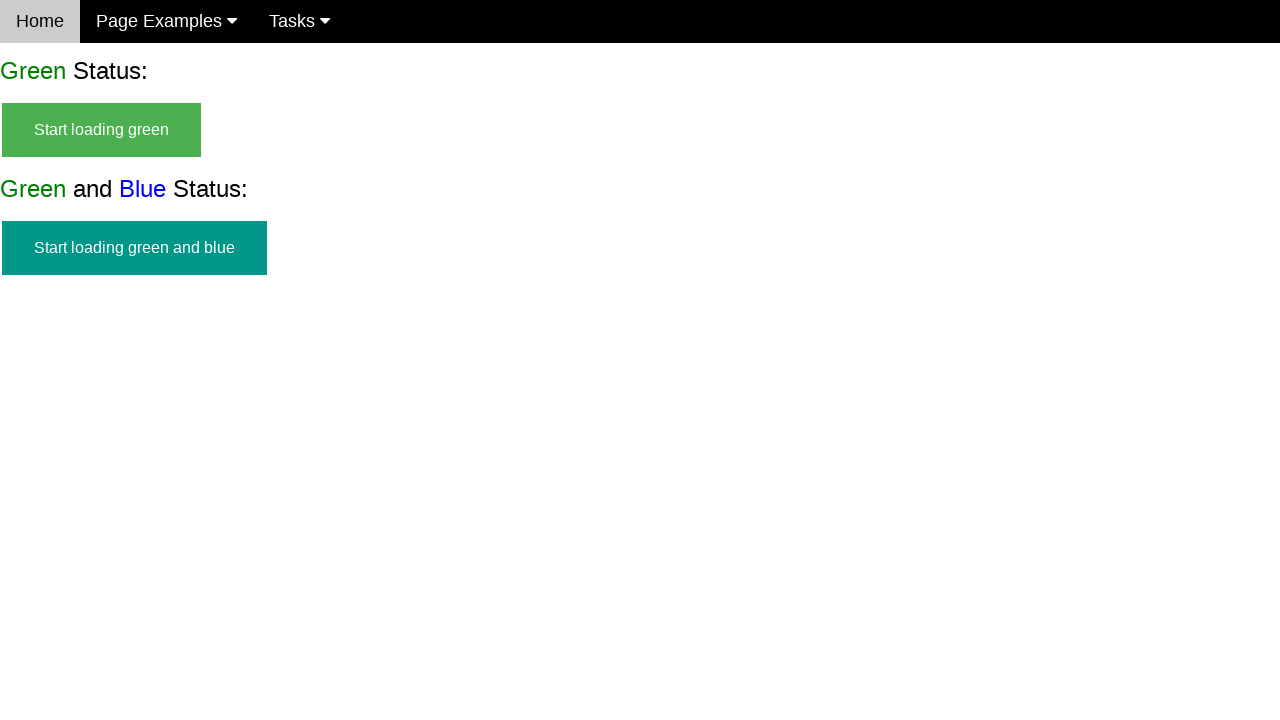

Green and blue start button became visible
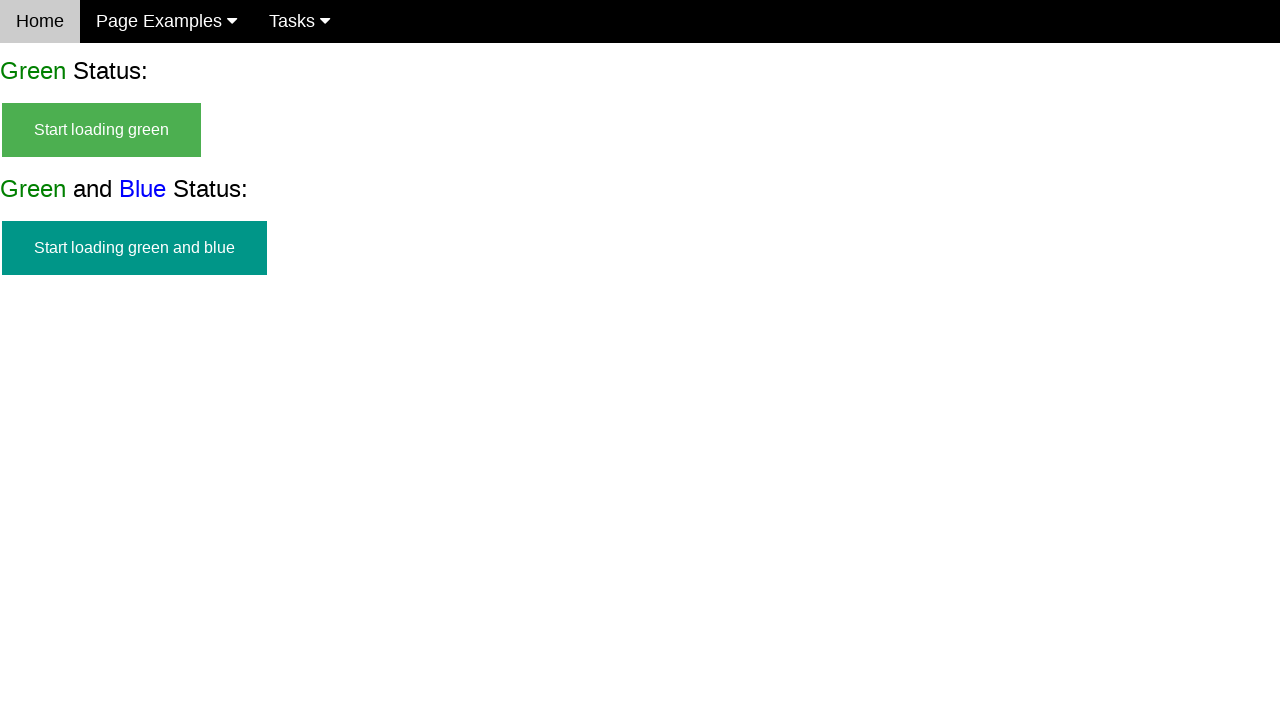

Clicked the start green and blue loading button at (134, 248) on #start_green_and_blue
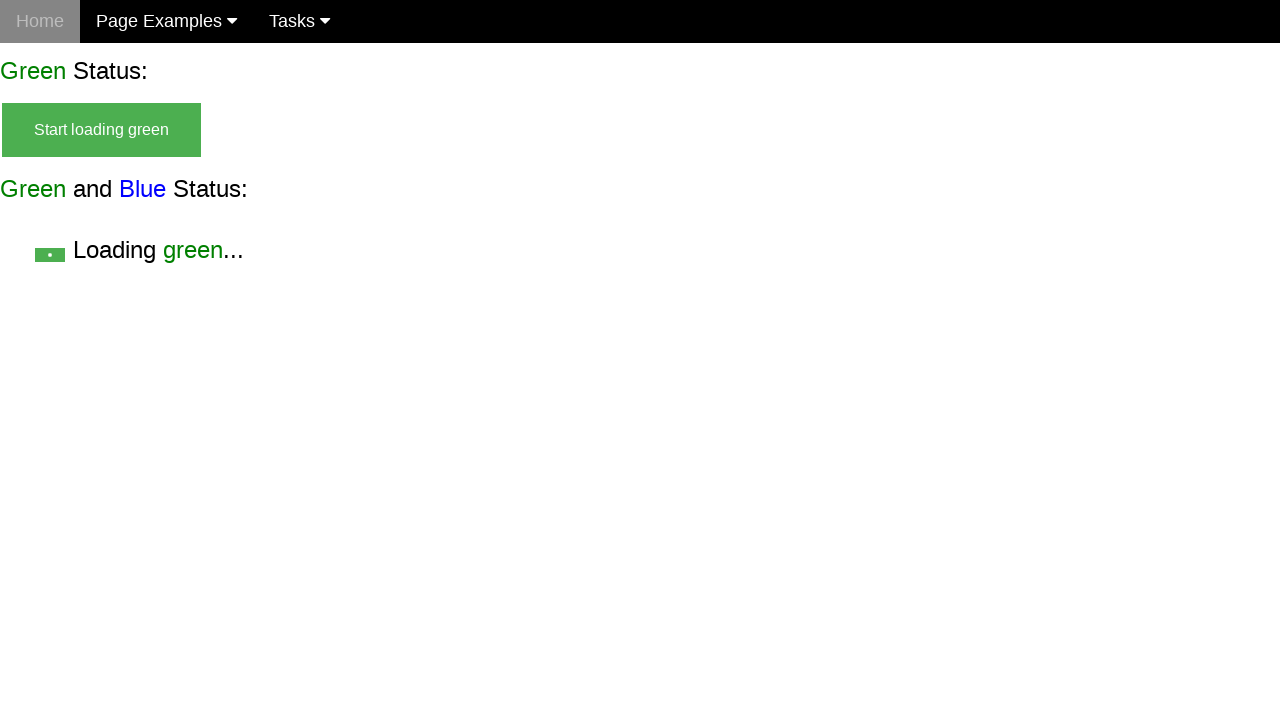

Start button hidden after click
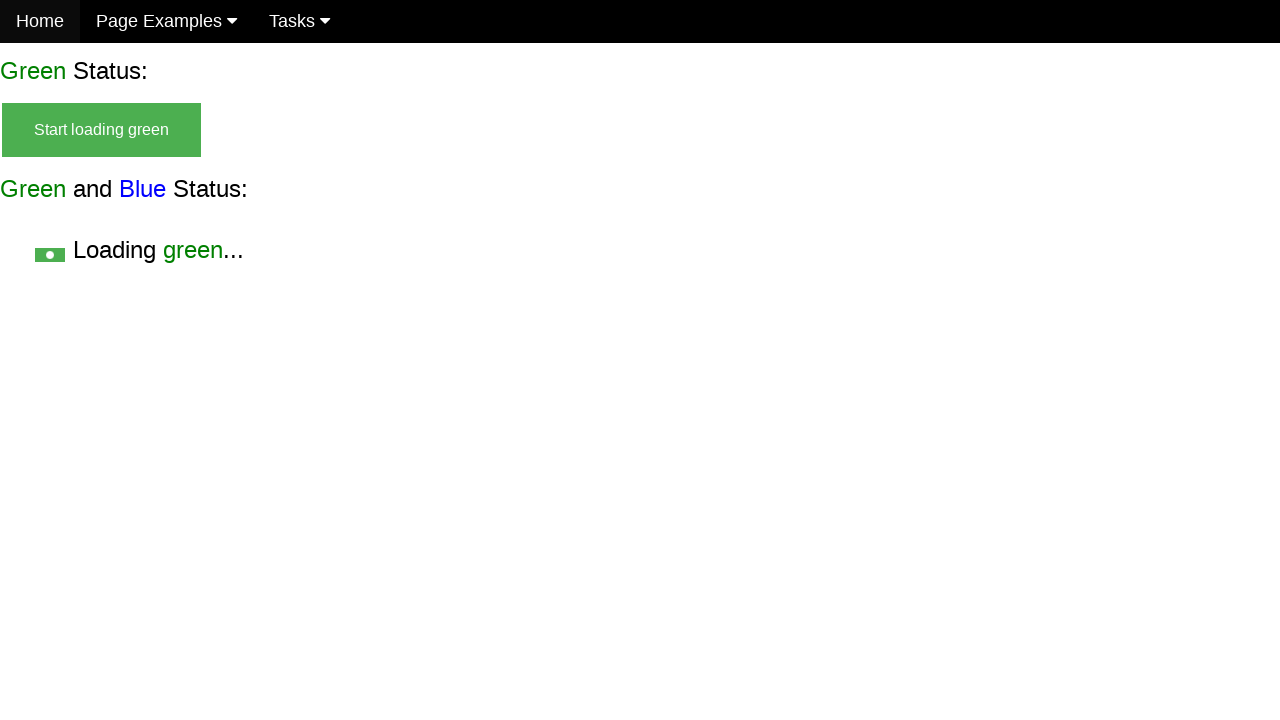

Loading green without blue state appeared
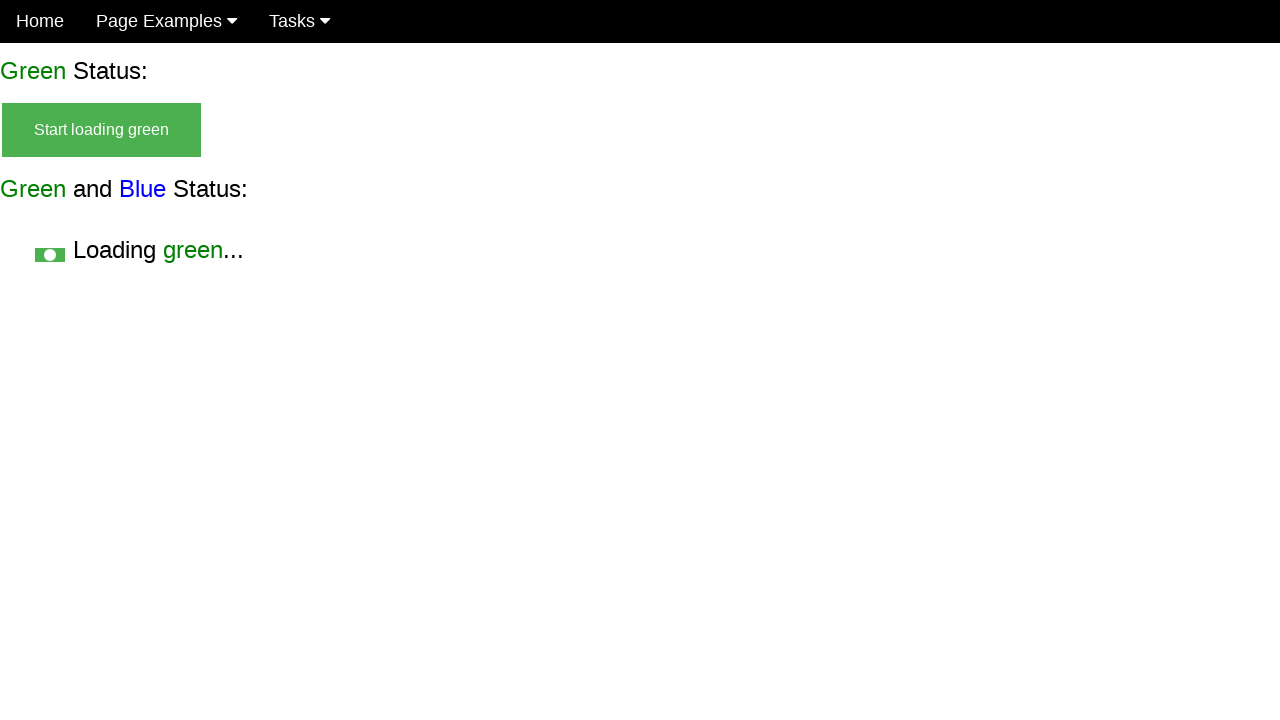

Loading green with blue state appeared
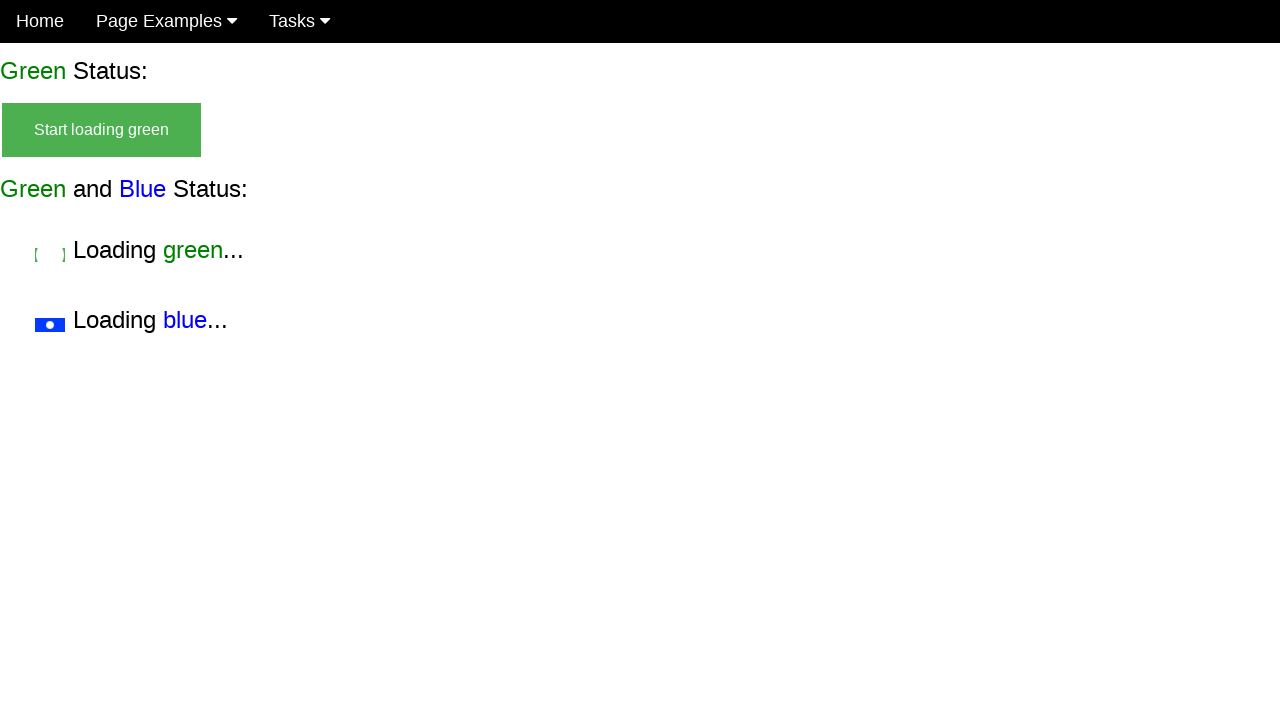

Loading blue without green state appeared
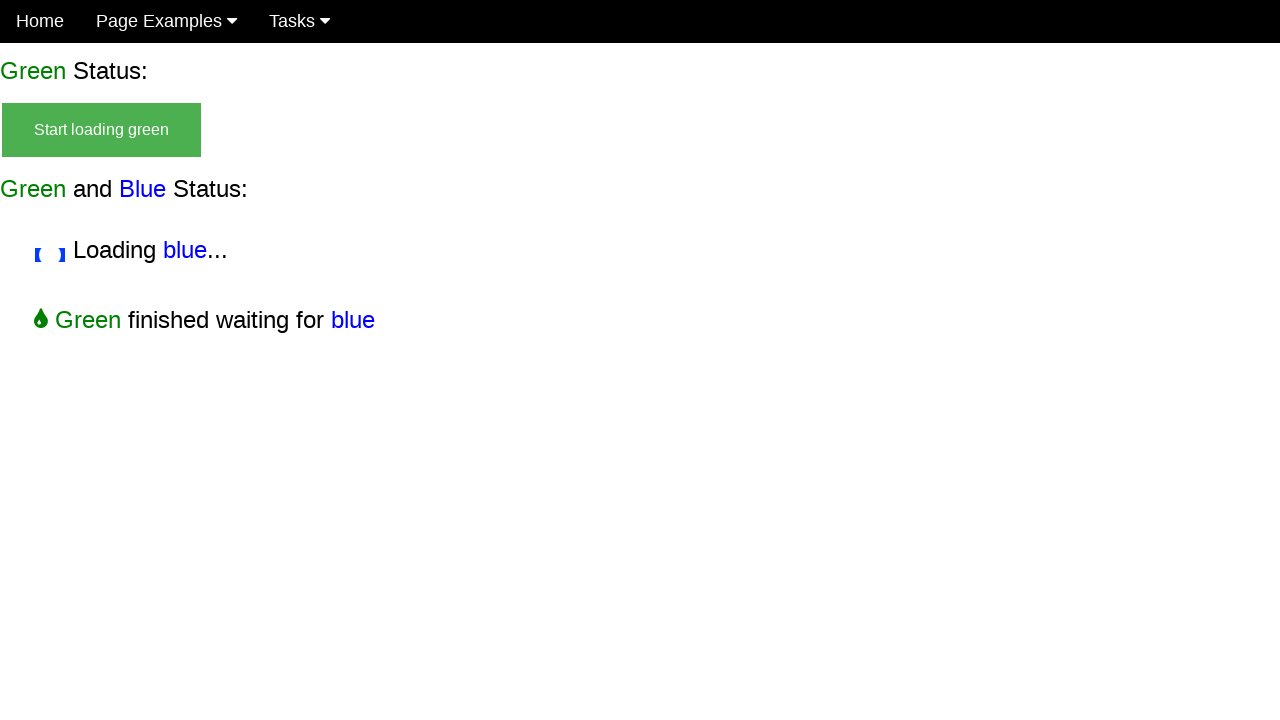

Final success state for green and blue loading appeared
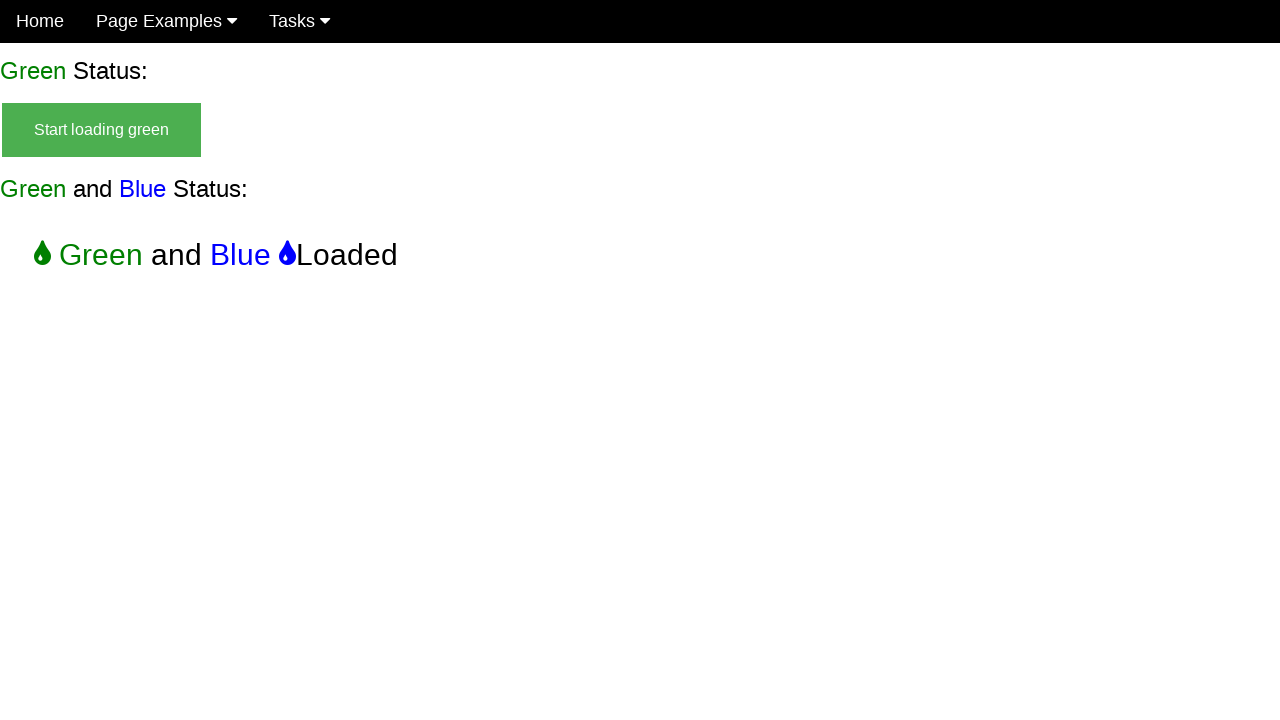

Start button confirmed hidden
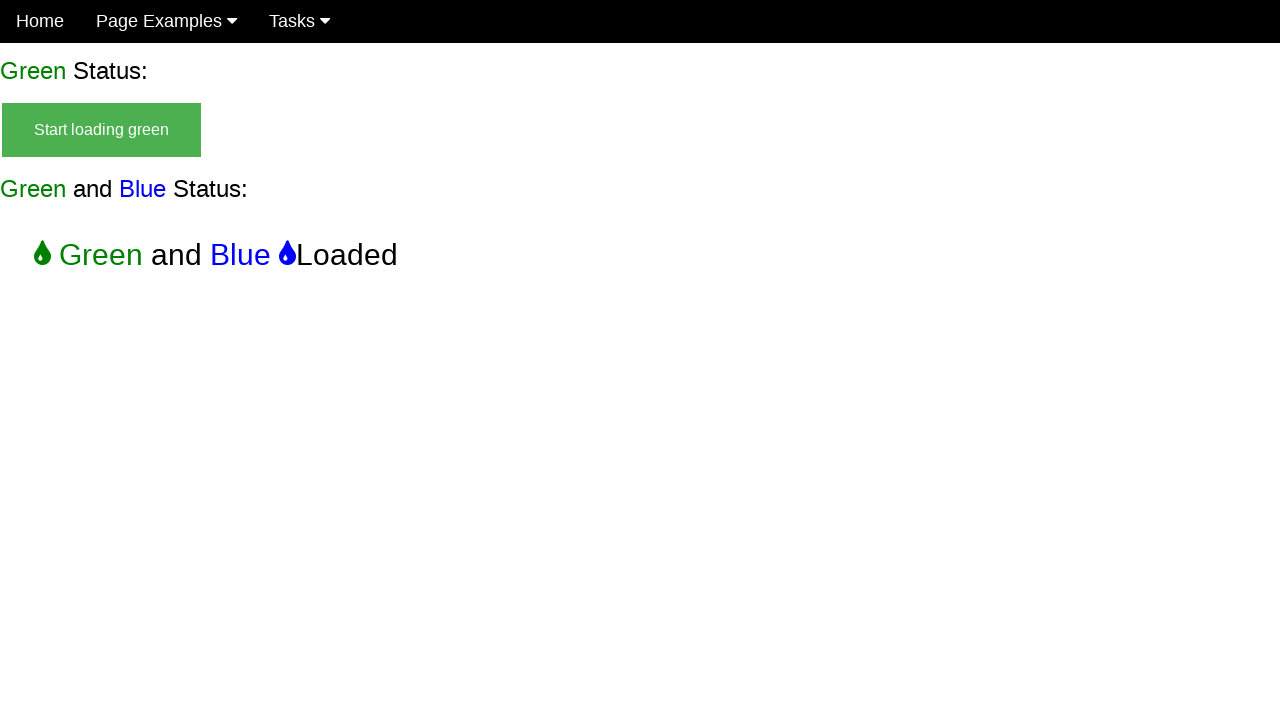

Loading green without blue state hidden
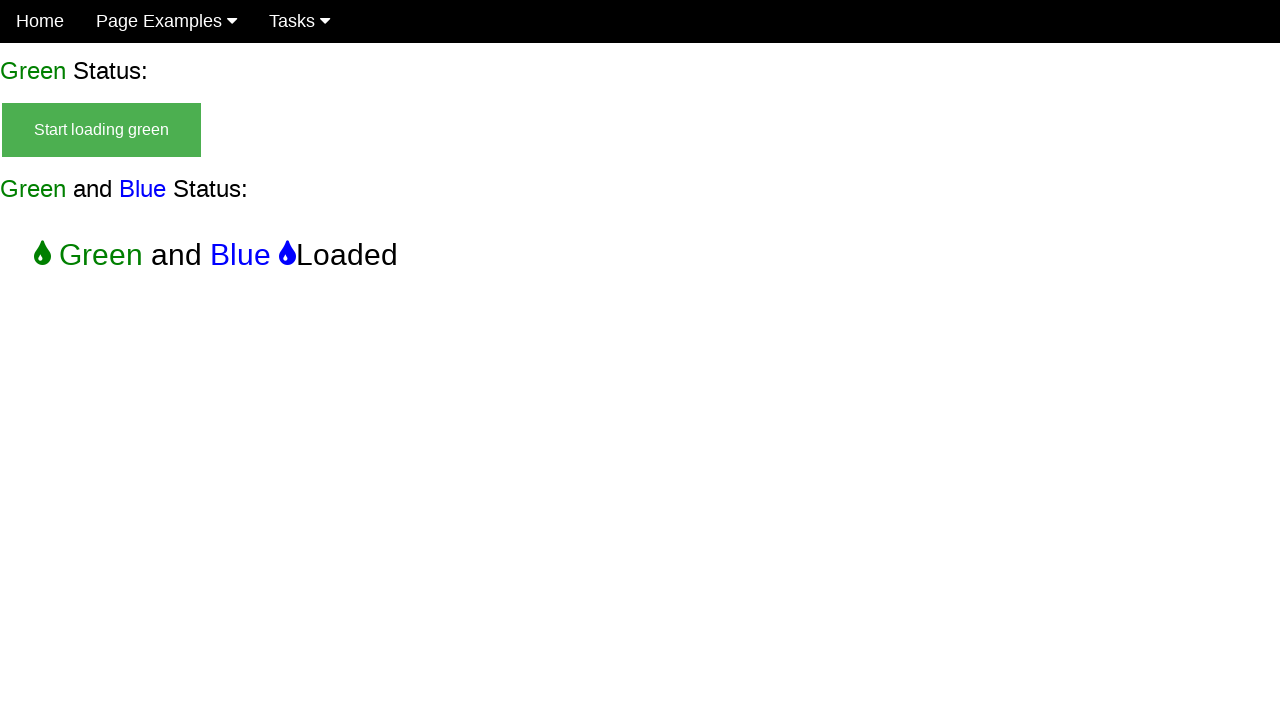

Loading green with blue state hidden
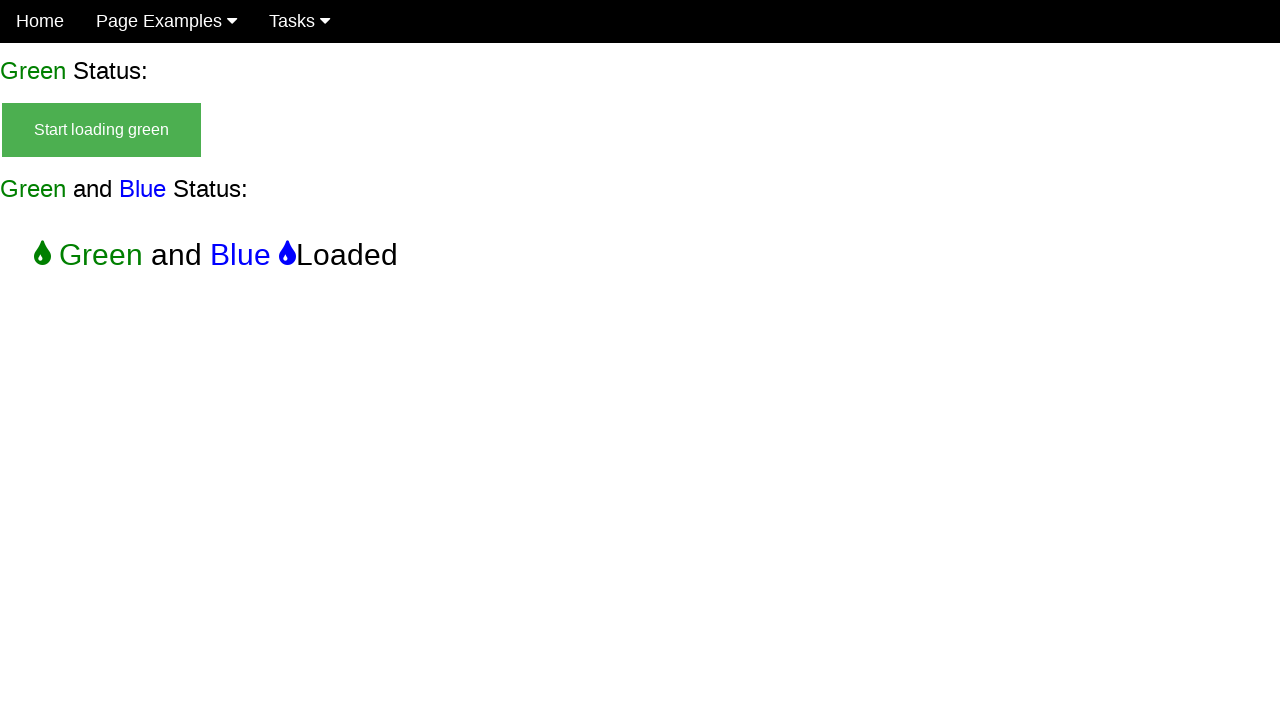

Loading blue without green state hidden
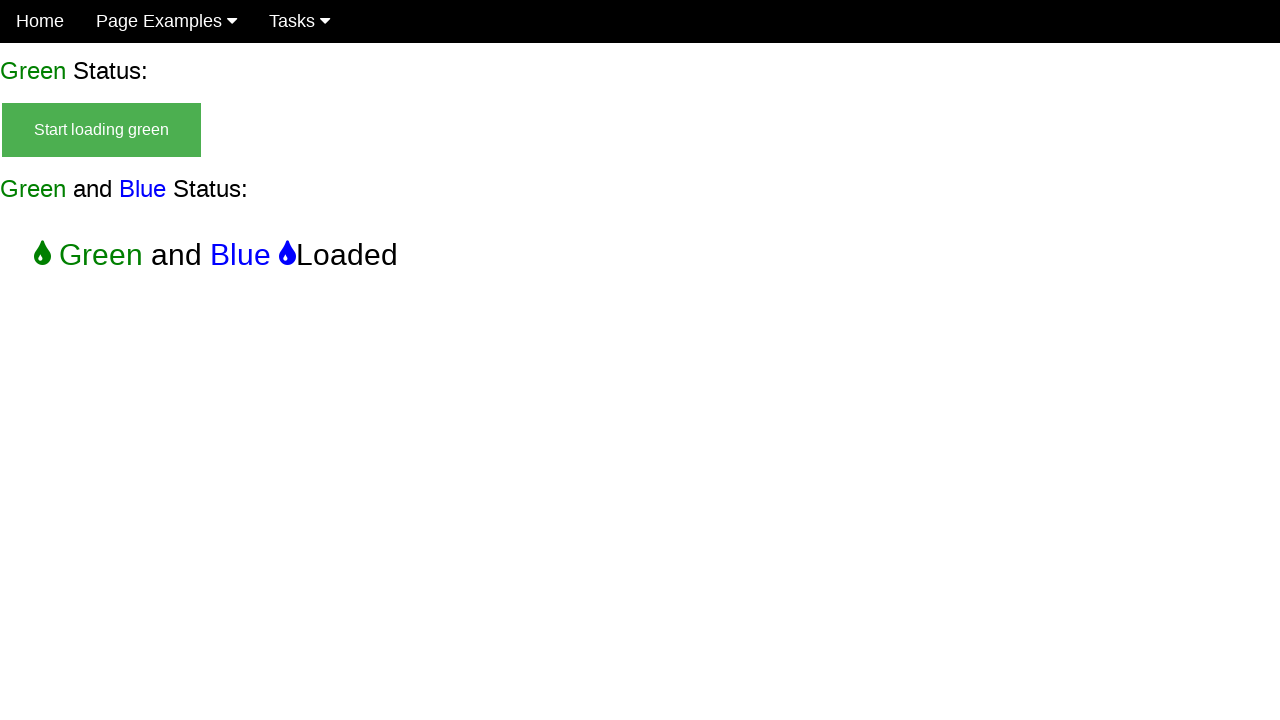

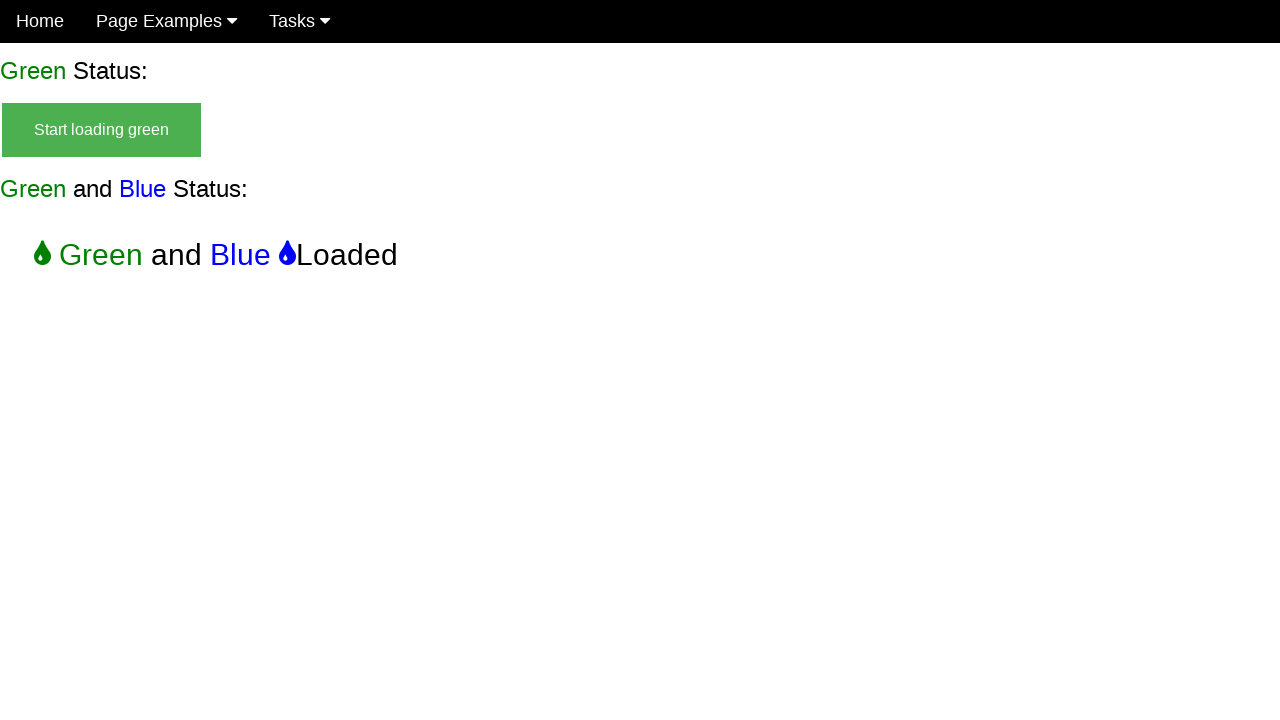